Navigates to imooc.com and clicks the sign-in button to access the login page

Starting URL: https://www.imooc.com

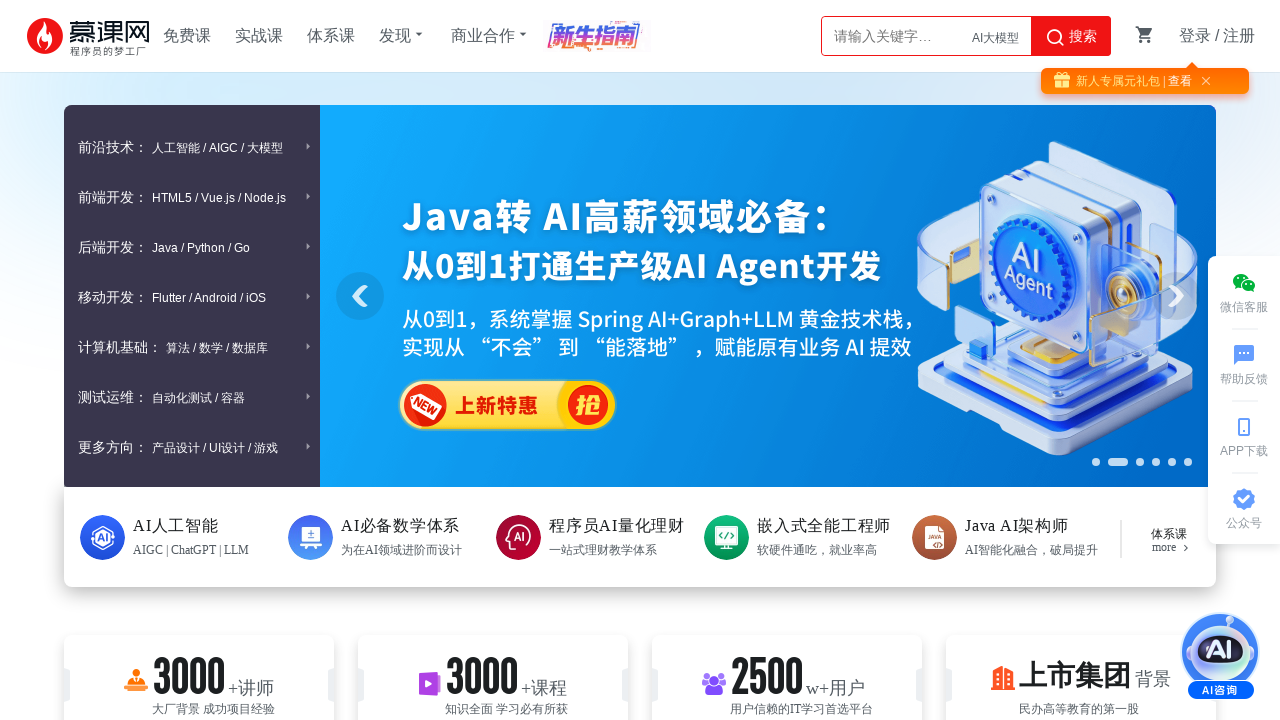

Navigated to https://www.imooc.com
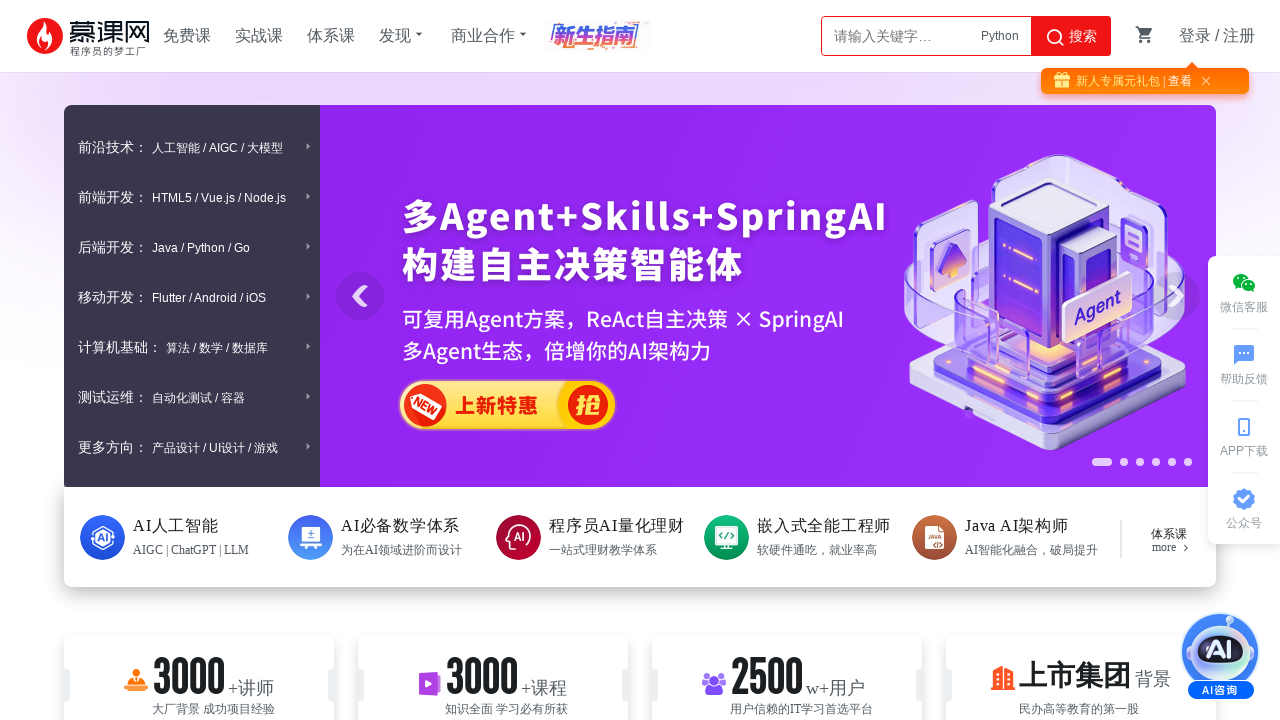

Clicked the sign-in button to access login page at (1195, 36) on #js-signin-btn
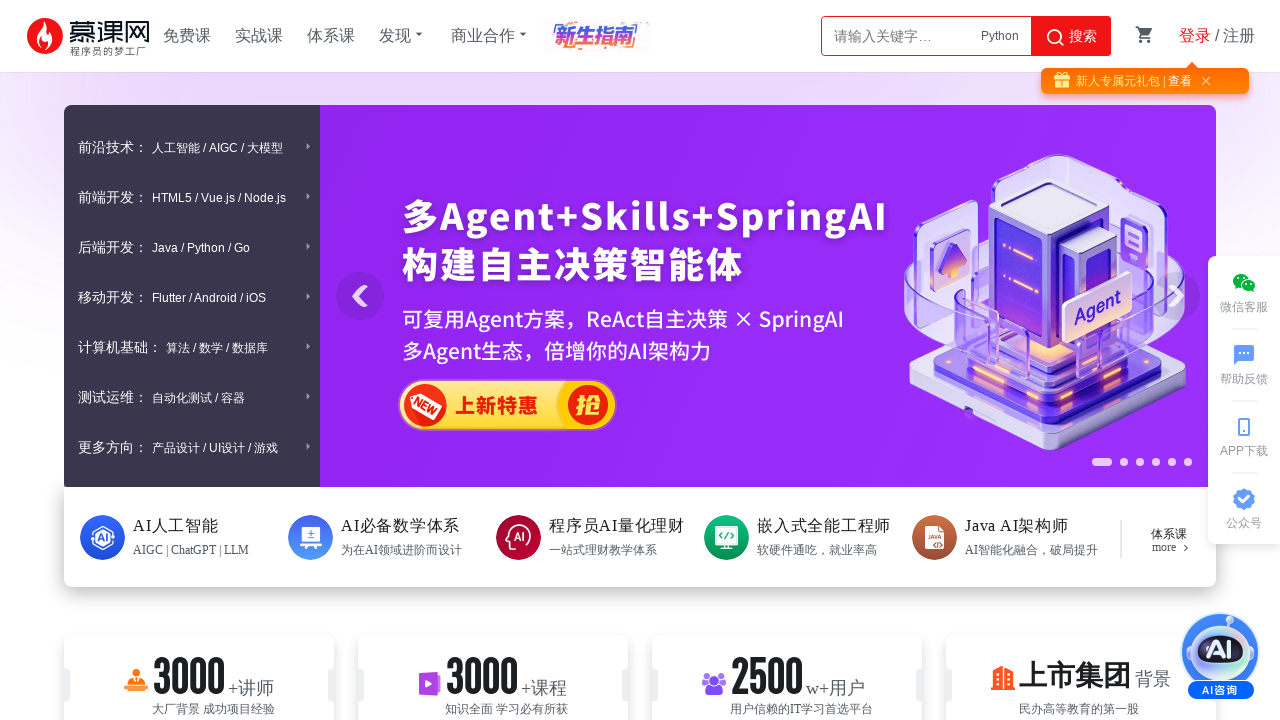

Waited 5 seconds for login page to load
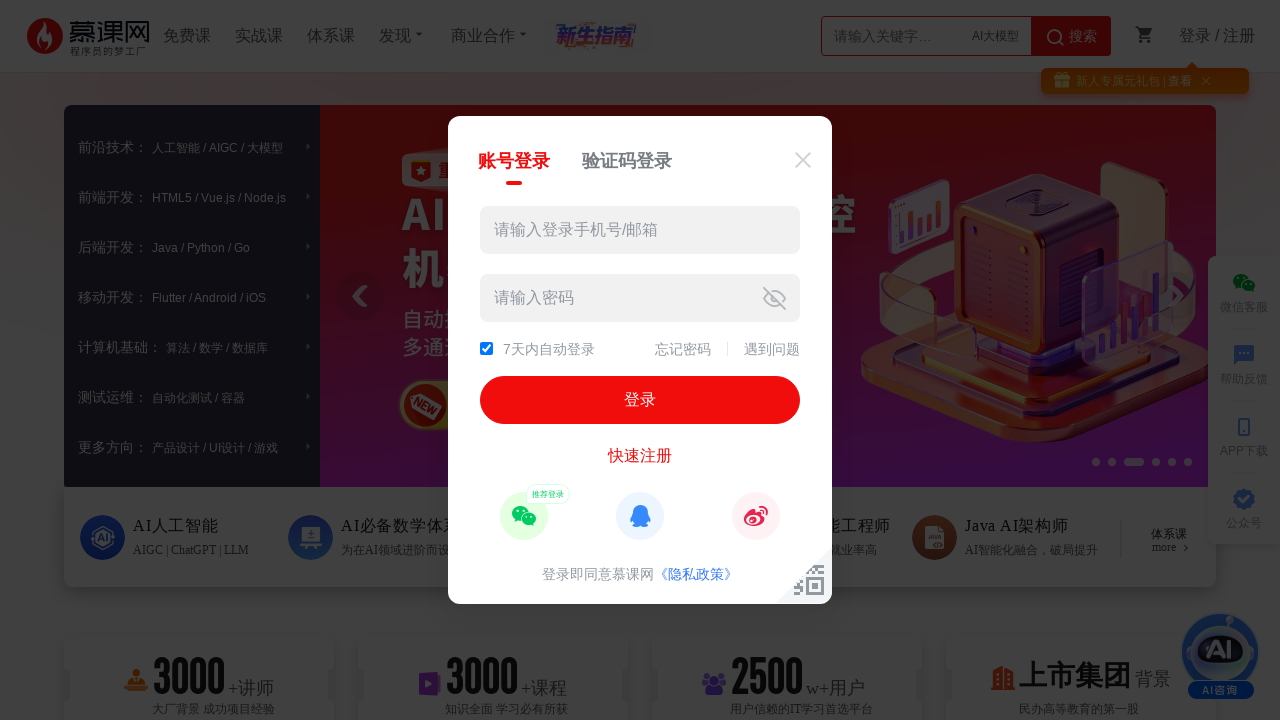

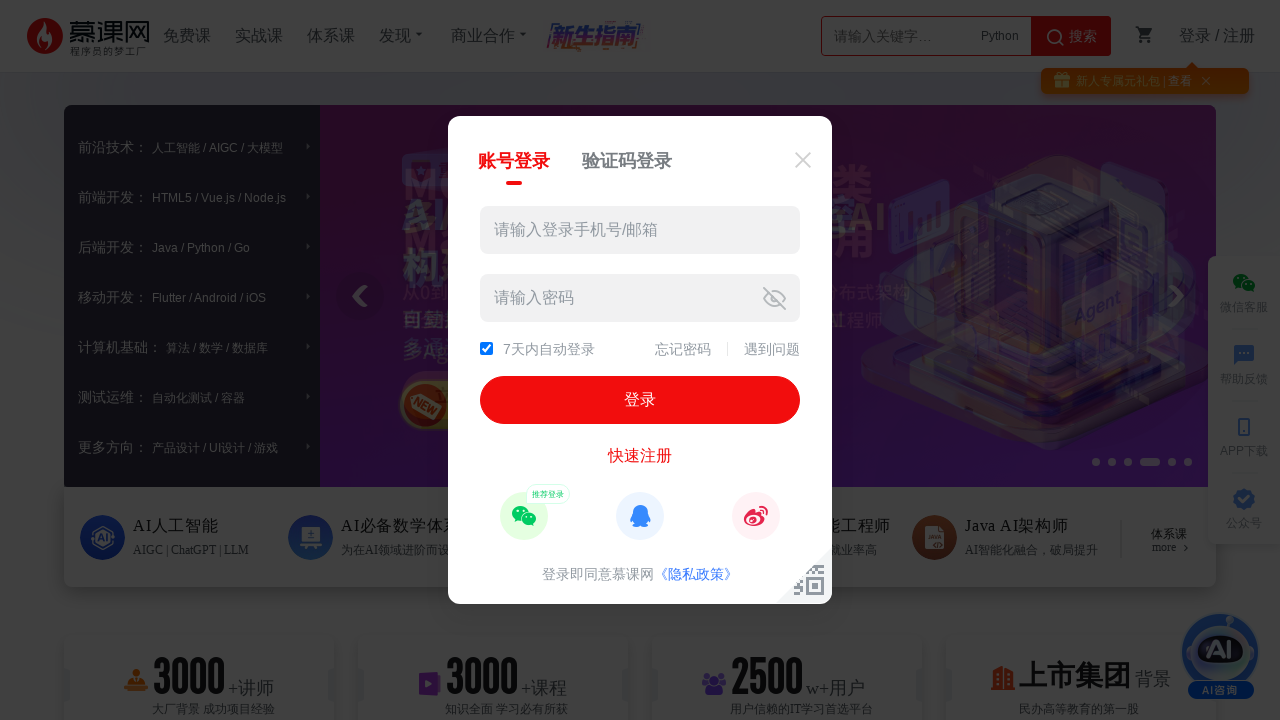